Tests that saved changes to an employee's name persist when navigating away and returning

Starting URL: https://devmountain-qa.github.io/employee-manager/1.2_Version/index.html

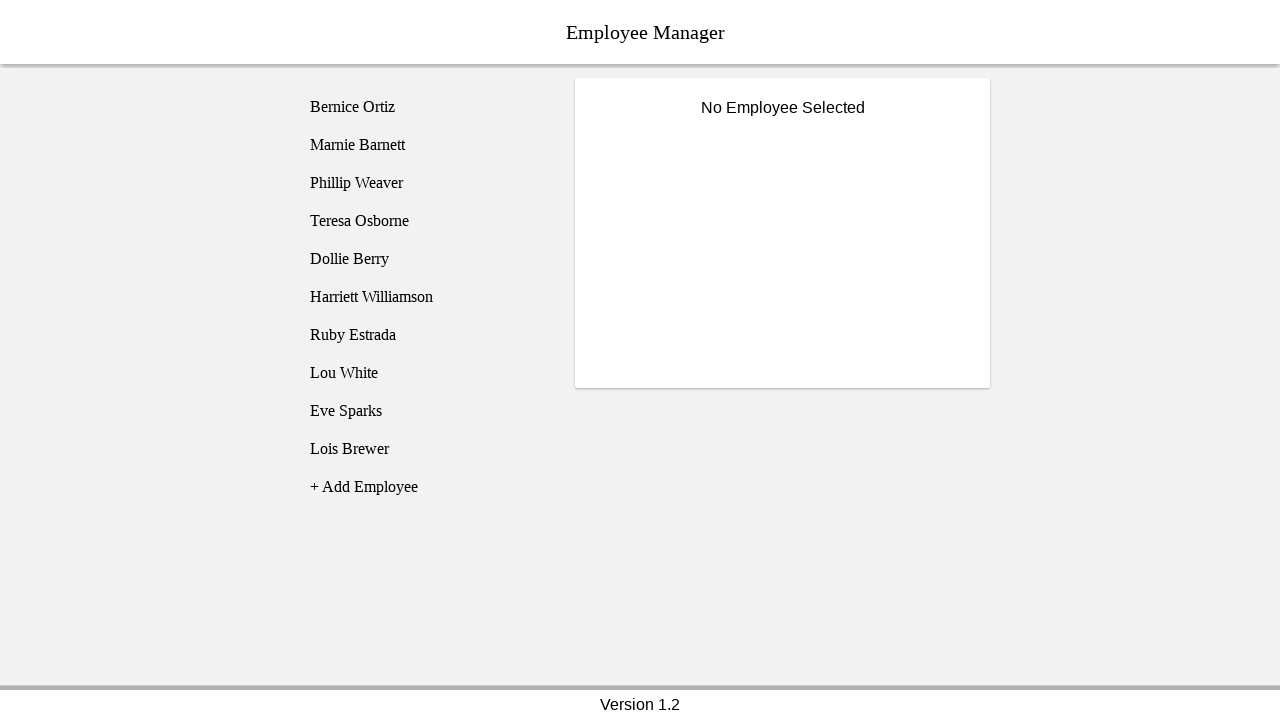

Clicked on Bernice Ortiz employee button at (425, 107) on [name="employee1"]
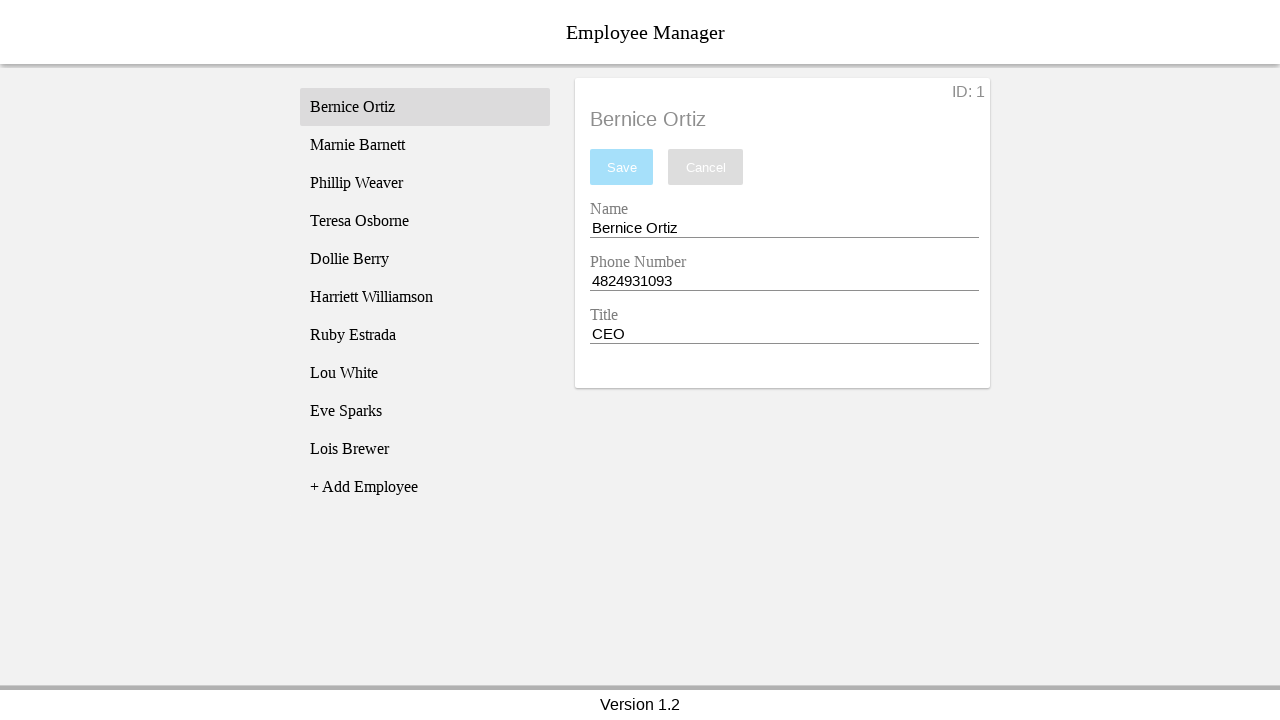

Waited for Bernice Ortiz employee button to be visible
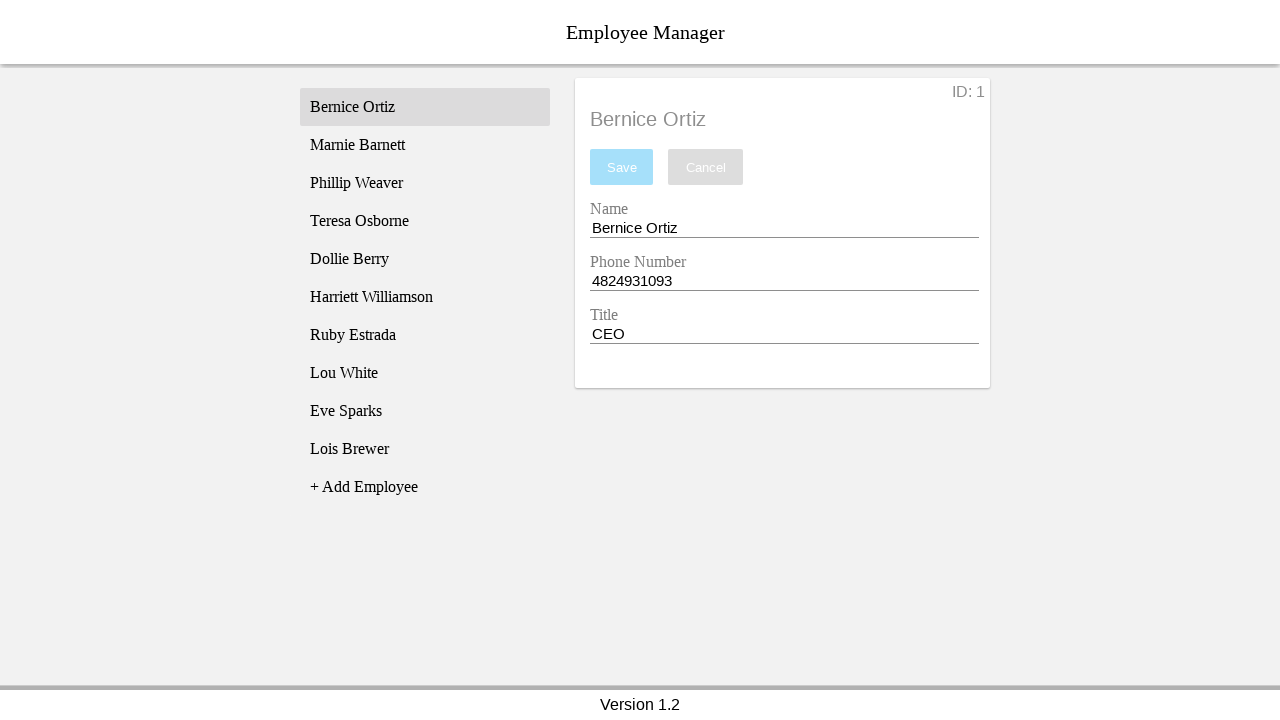

Cleared the name entry field on [name="nameEntry"]
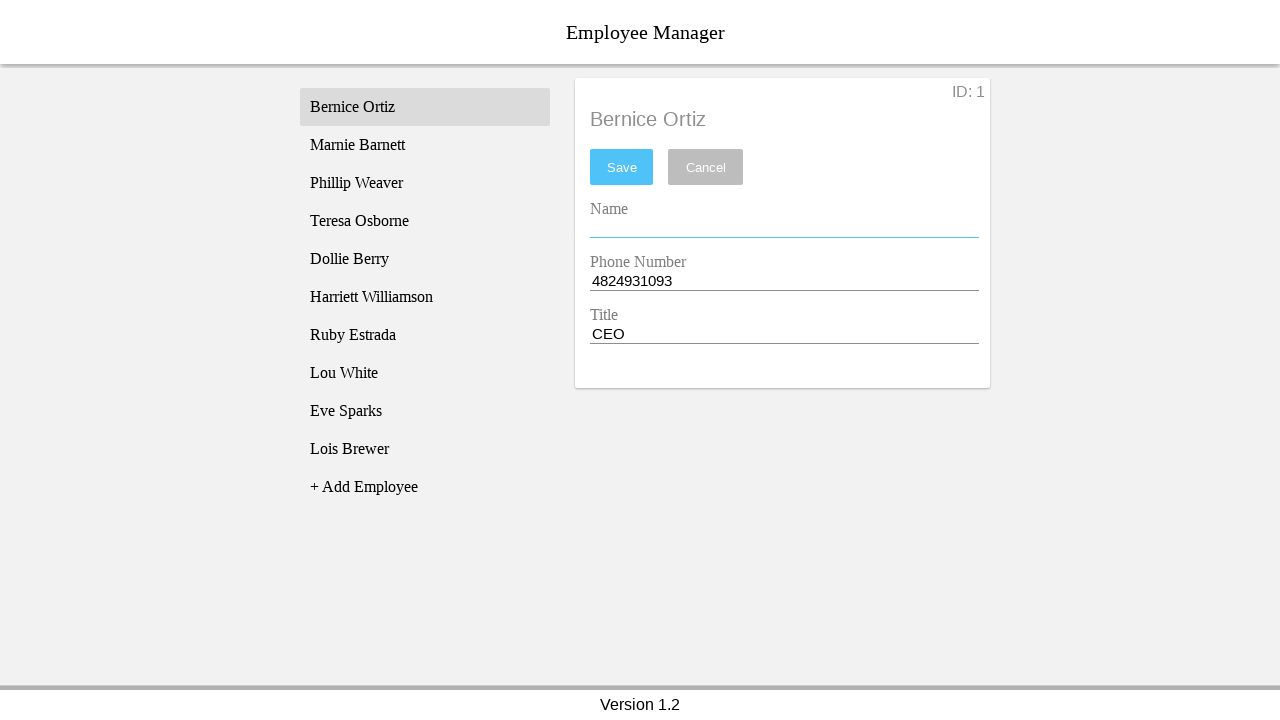

Filled name entry field with 'Cotilda Nakimuli III' on [name="nameEntry"]
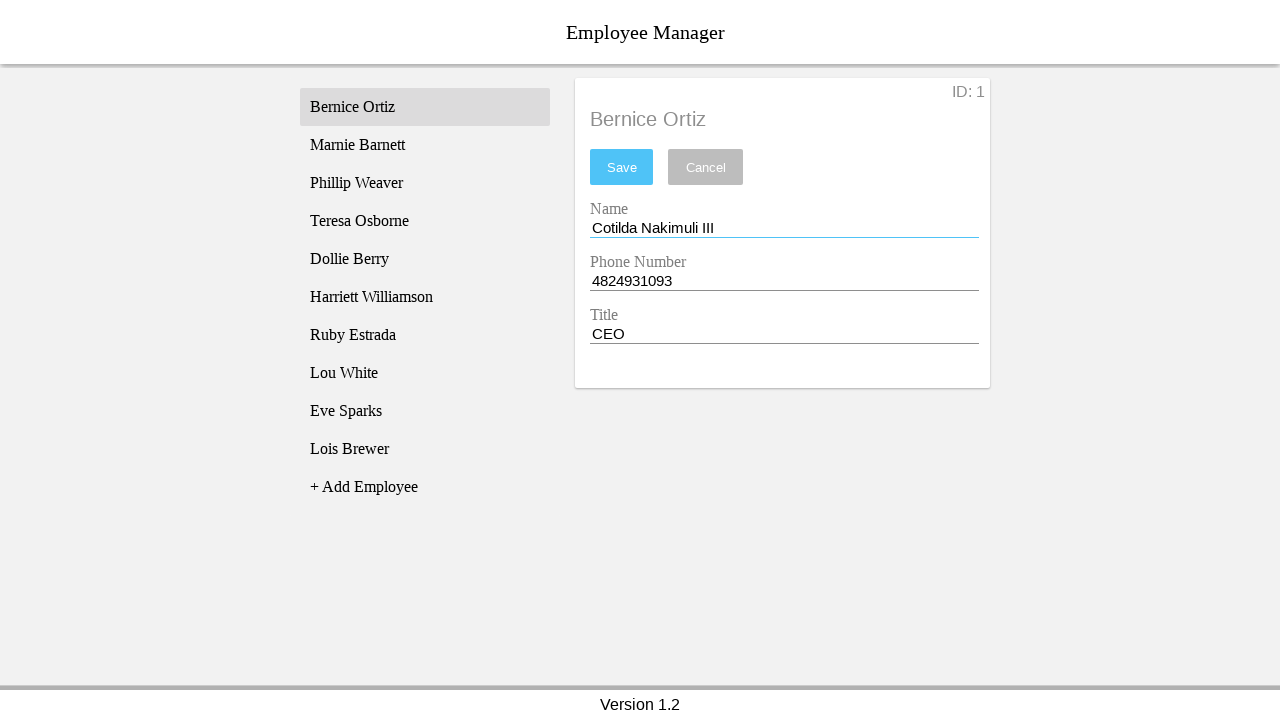

Clicked save button to save changes at (622, 167) on #saveBtn
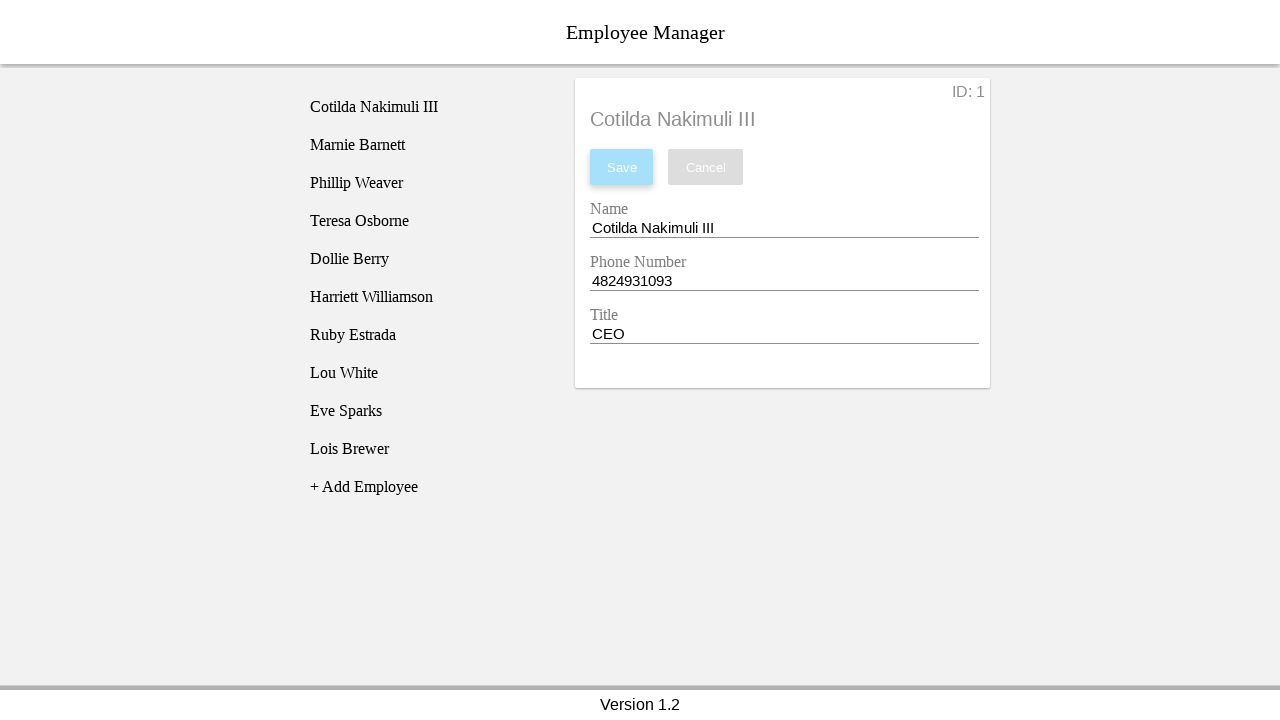

Clicked on Phillip Weaver employee button at (425, 183) on [name="employee3"]
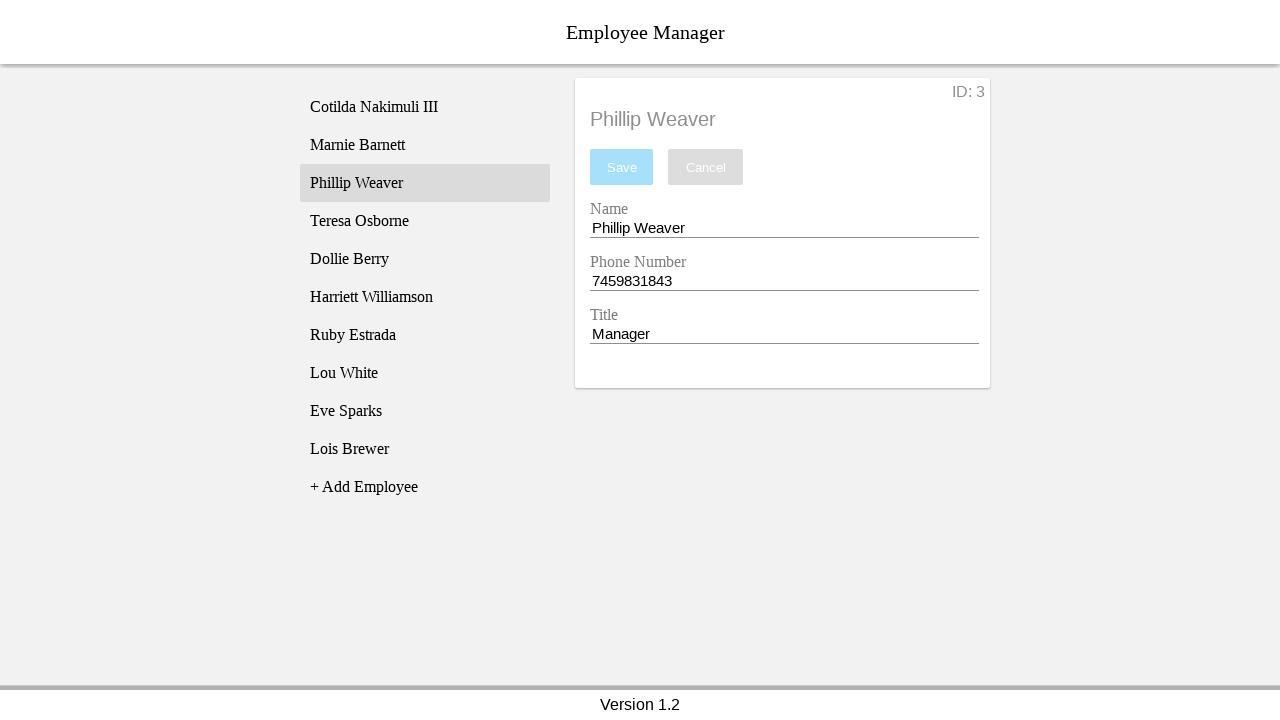

Waited for Phillip Weaver employee button to load
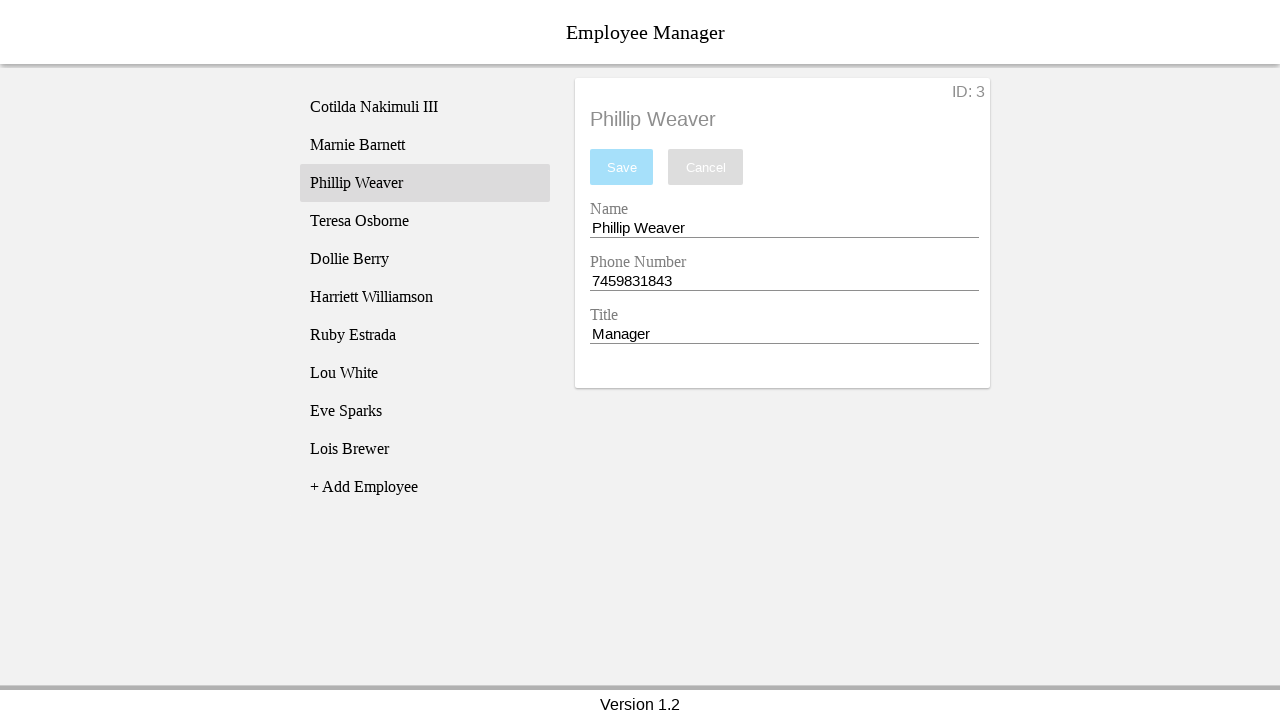

Clicked back on Bernice Ortiz employee button at (425, 107) on [name="employee1"]
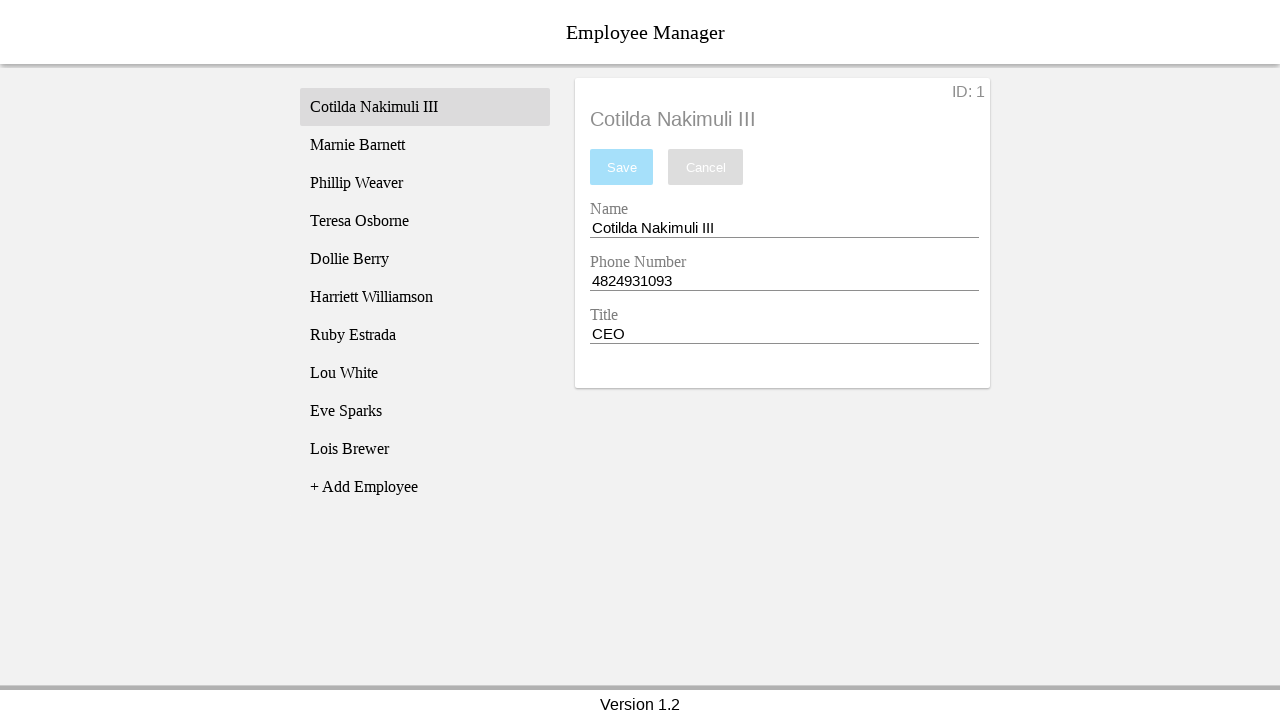

Verified that saved name 'Cotilda Nakimuli III' persists after navigation
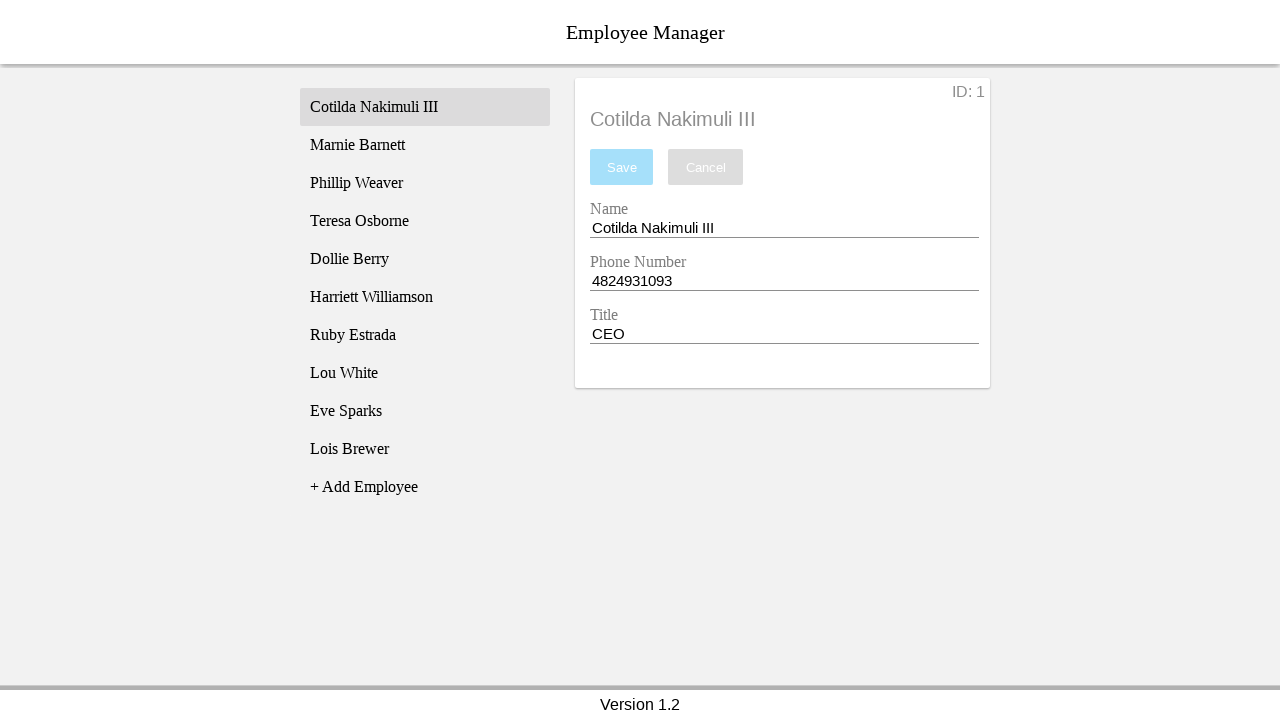

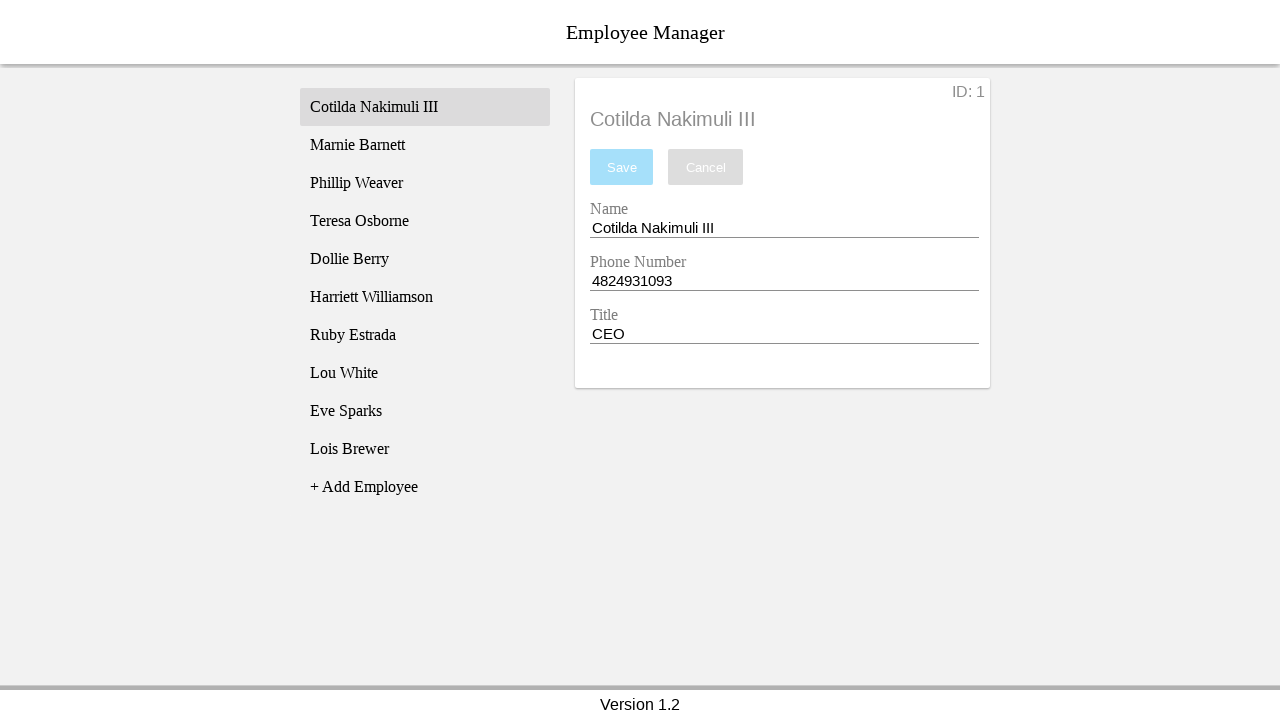